Tests the bank manager flow by adding a new customer, then logging in as that customer and verifying the customer name is displayed

Starting URL: https://www.globalsqa.com/angularJs-protractor/BankingProject/#/login

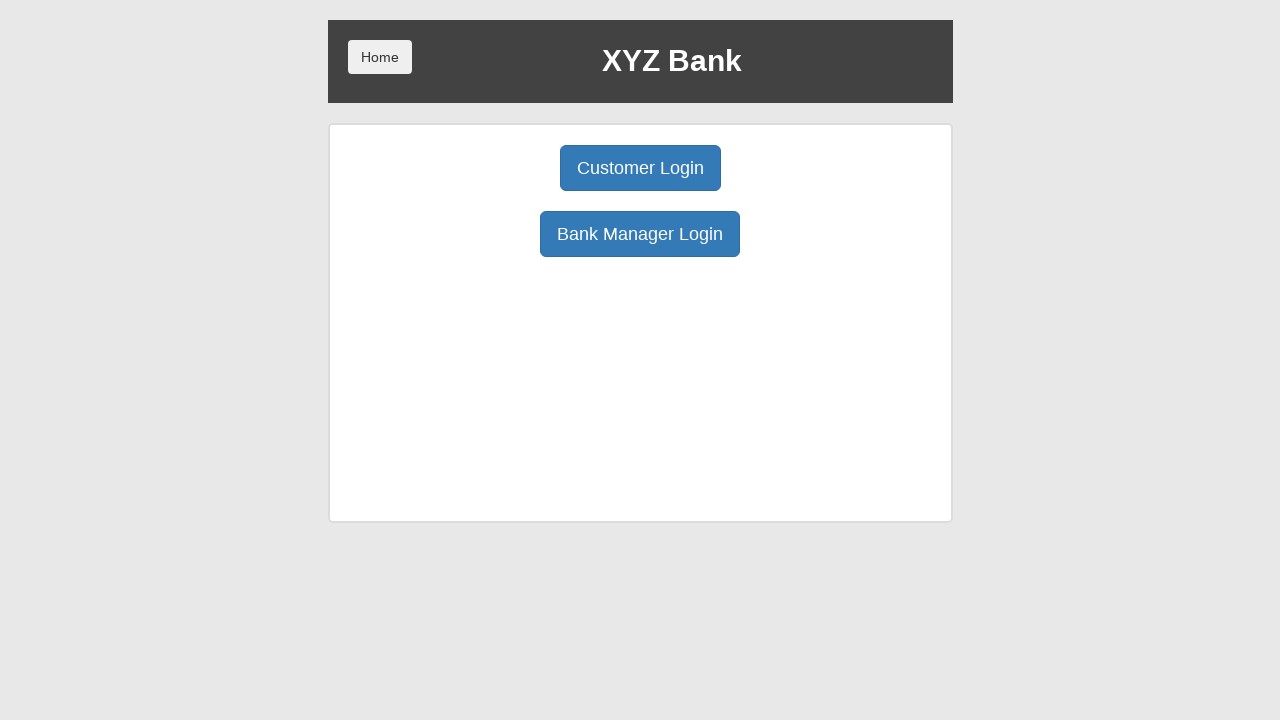

Clicked Bank Manager Login button at (640, 234) on xpath=//button[normalize-space()='Bank Manager Login']
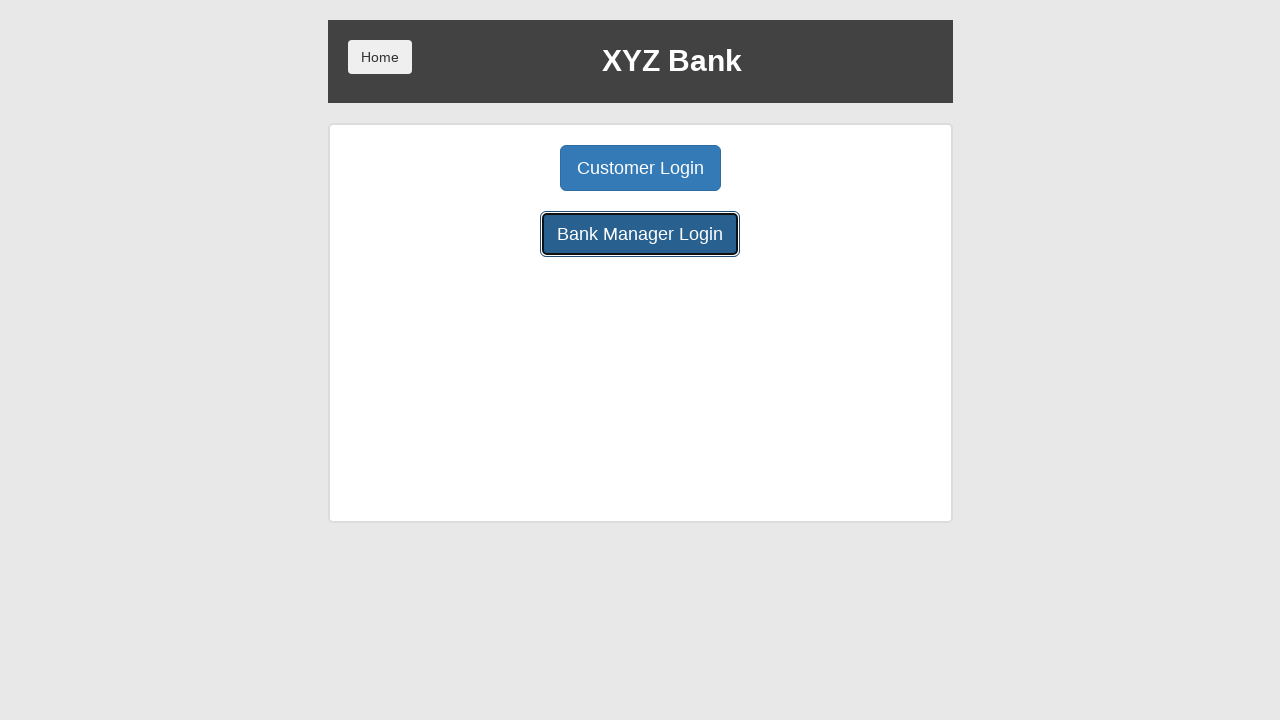

Clicked Add Customer button at (502, 168) on xpath=//button[normalize-space()='Add Customer']
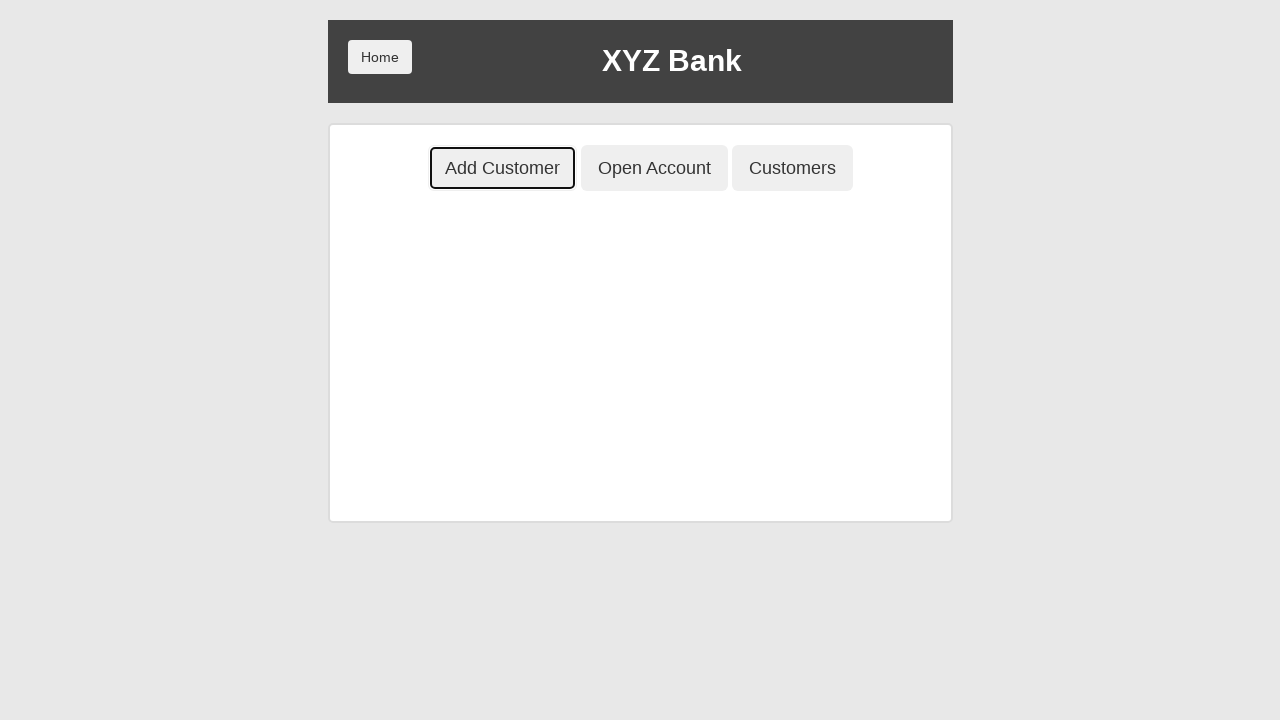

Filled First Name field with 'John' on //input[@placeholder='First Name']
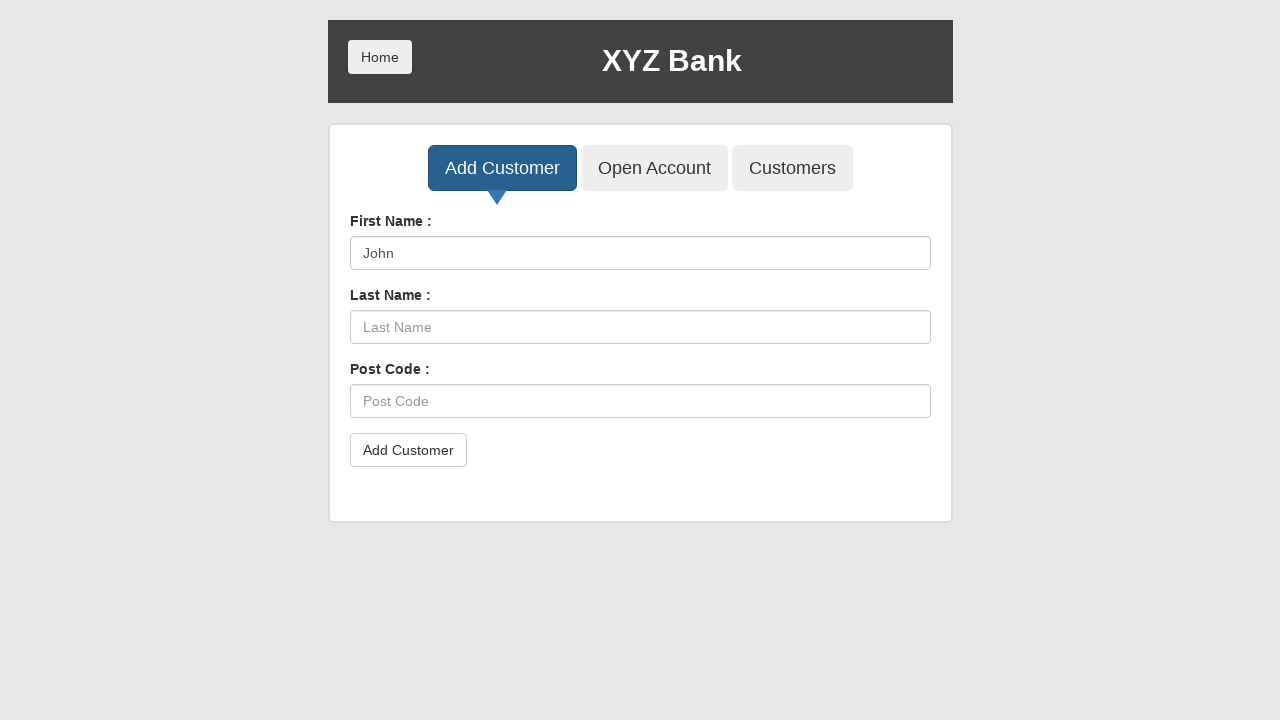

Filled Last Name field with 'NeJohn' on //input[@placeholder='Last Name']
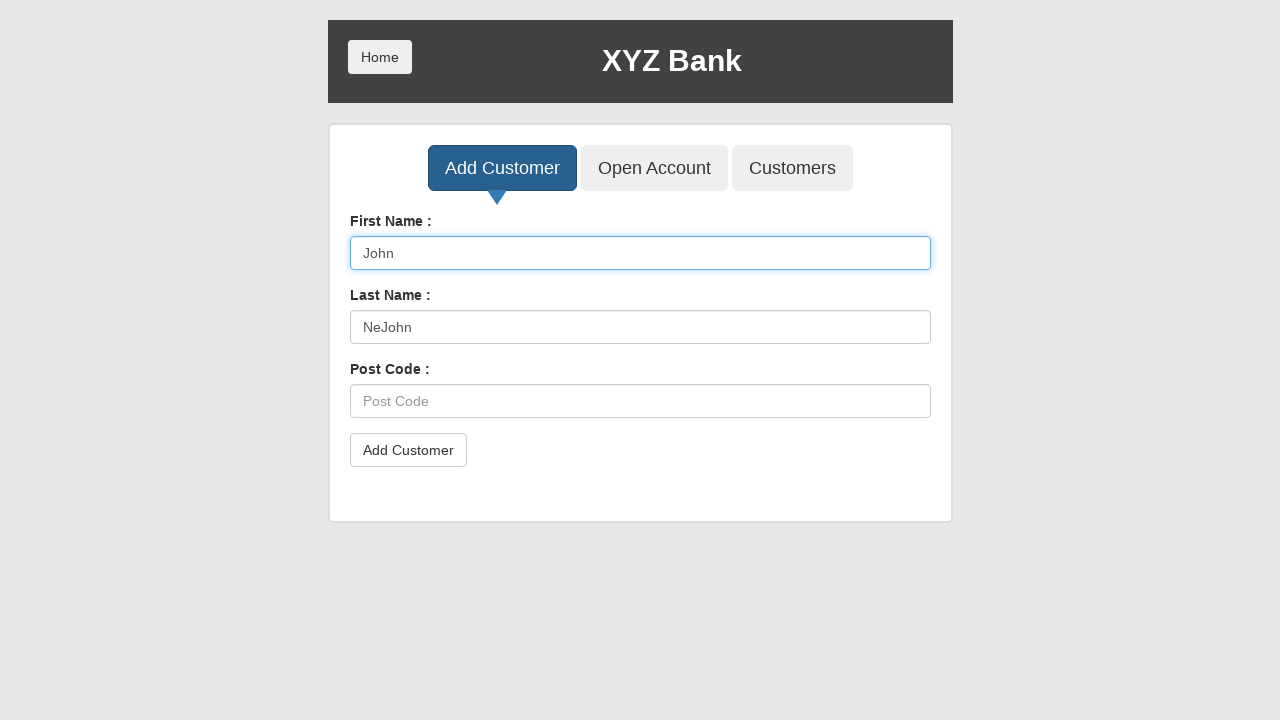

Filled Post Code field with '12334' on //input[@placeholder='Post Code']
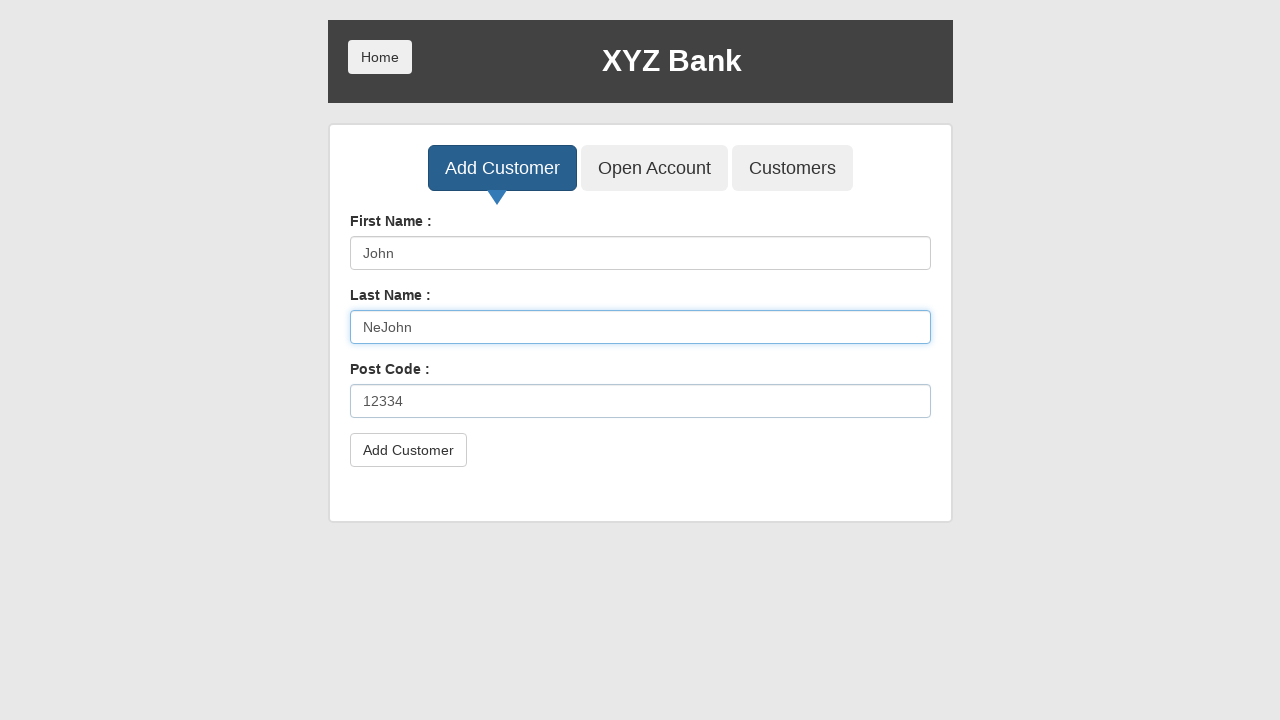

Clicked submit button to create new customer at (408, 450) on xpath=//button[@type='submit']
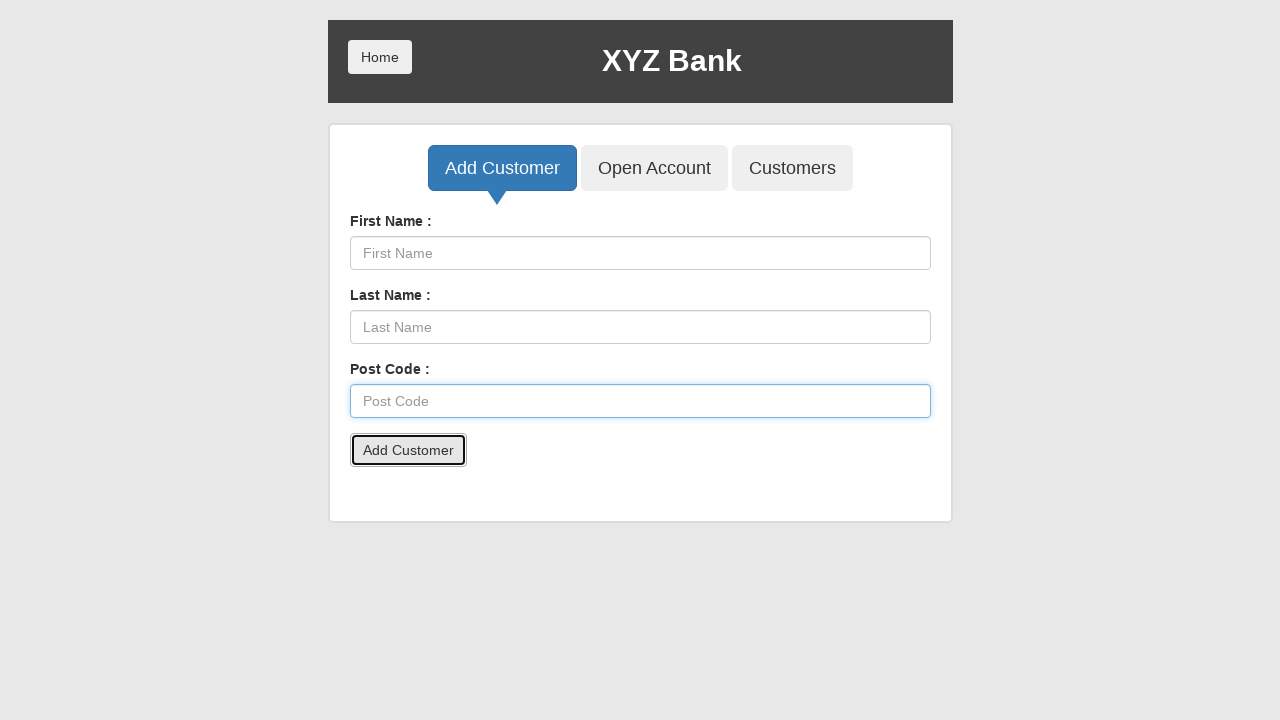

Set up dialog handler to accept alerts
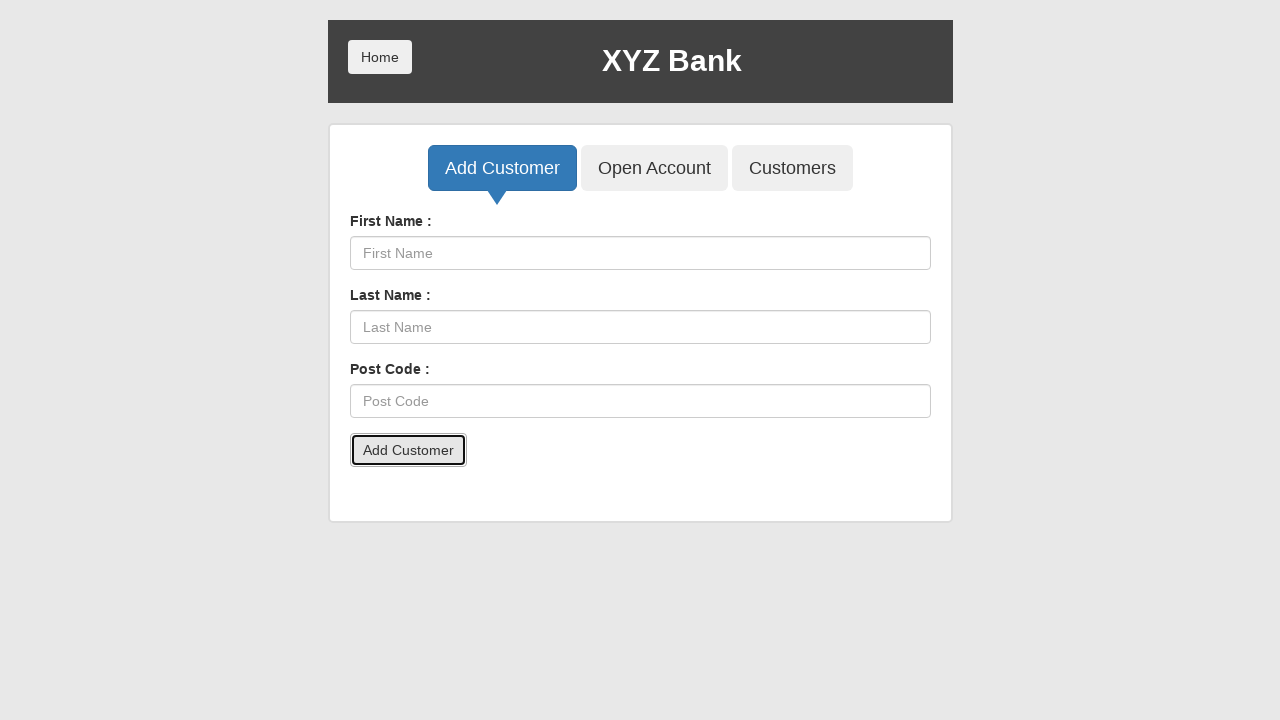

Waited 500ms for alert to appear and be accepted
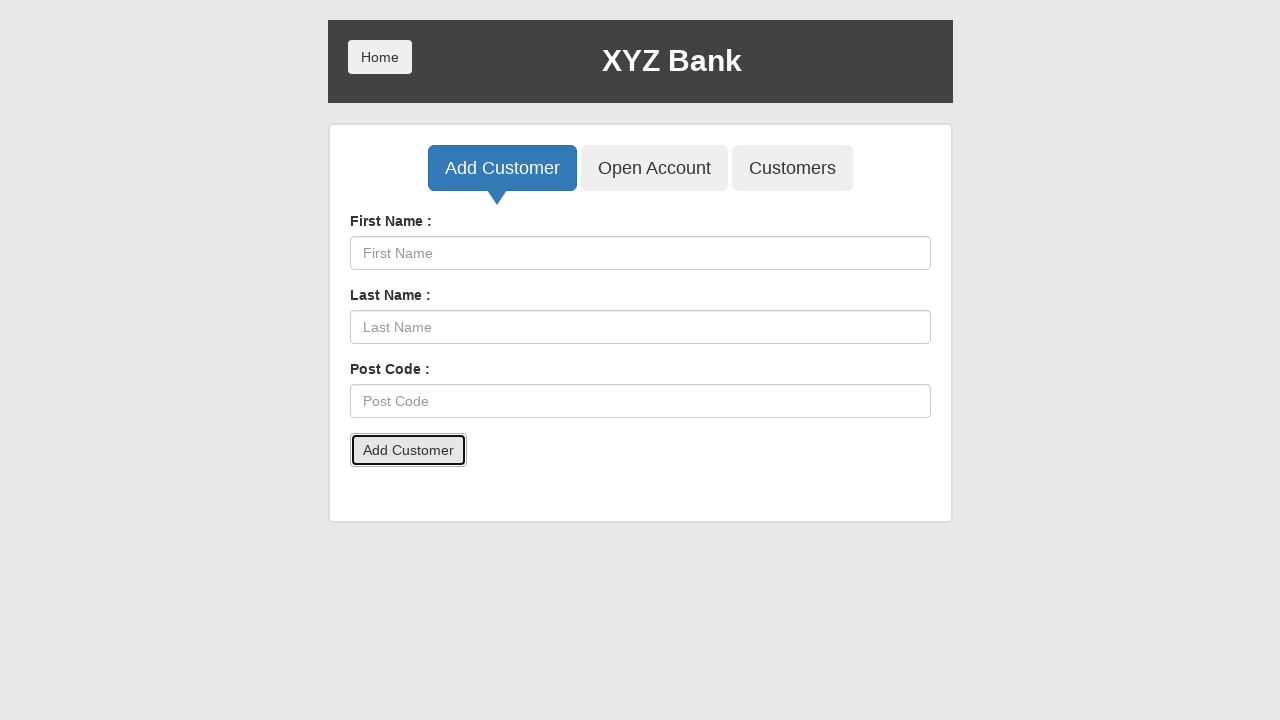

Clicked Customers tab at (502, 168) on xpath=//button[@class='btn btn-lg tab btn-primary']
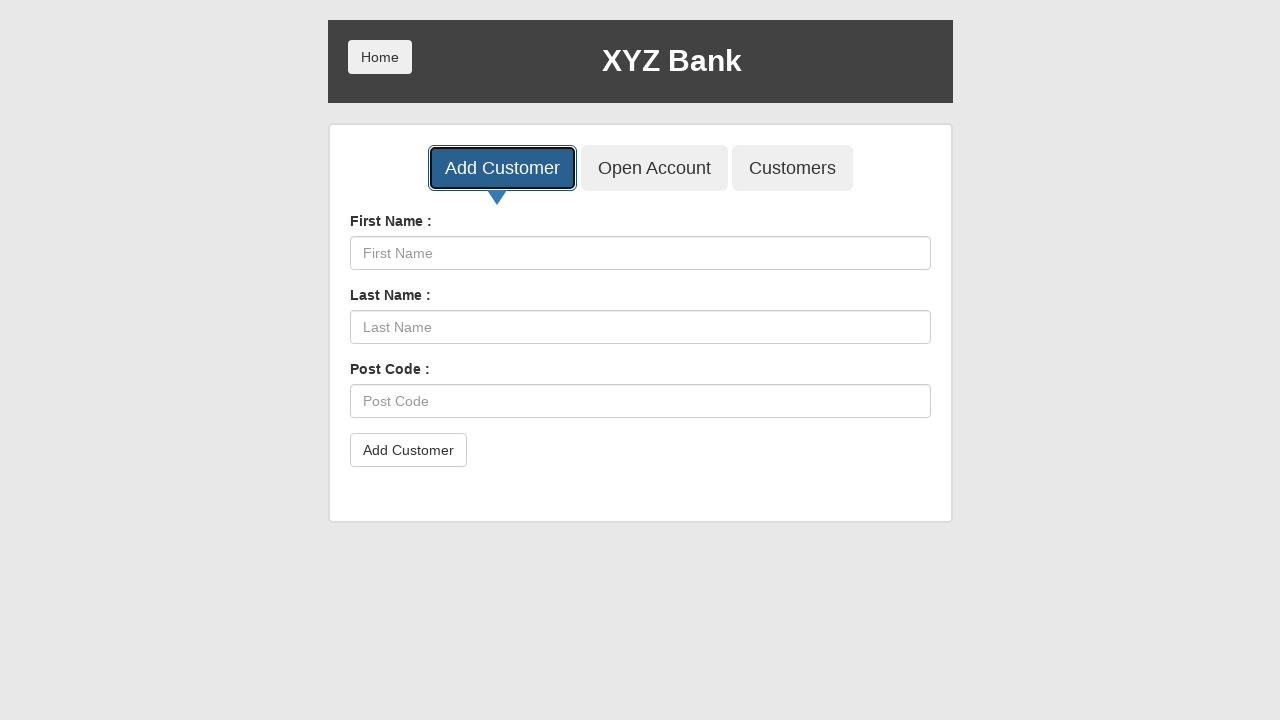

Clicked Home button at (380, 57) on .btn.home
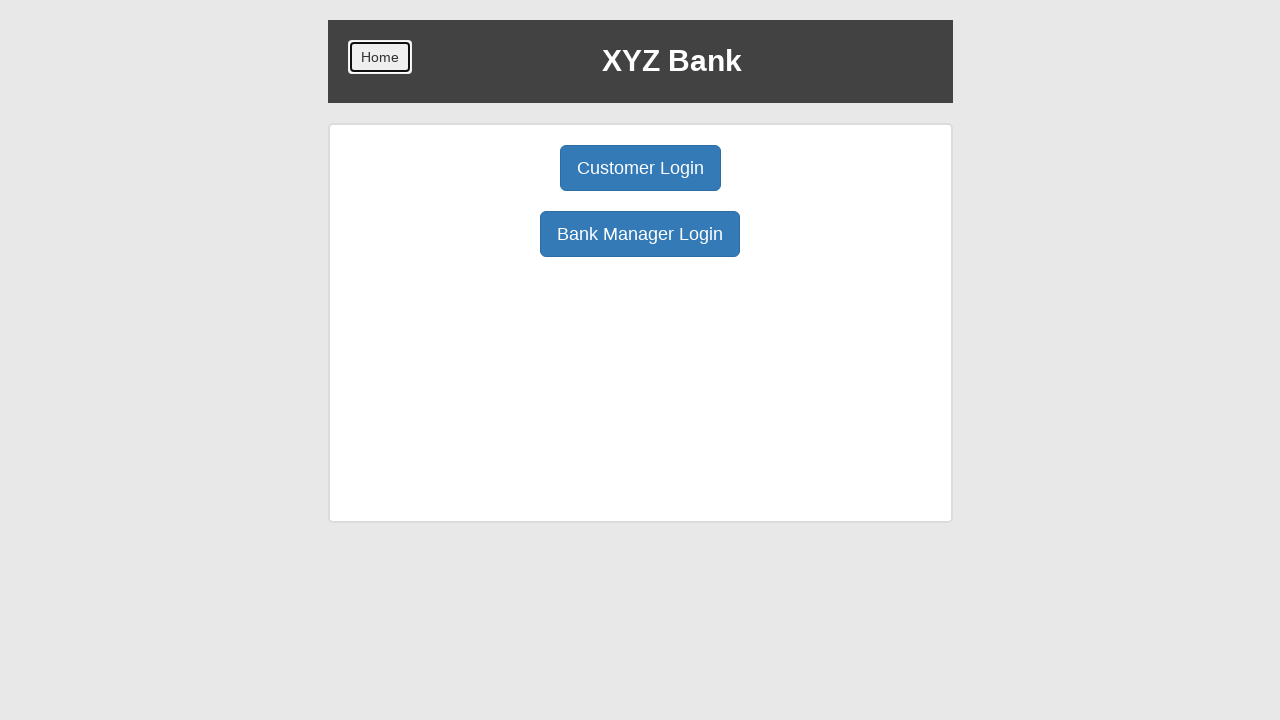

Clicked Customer Login button at (640, 168) on xpath=//button[normalize-space()='Customer Login']
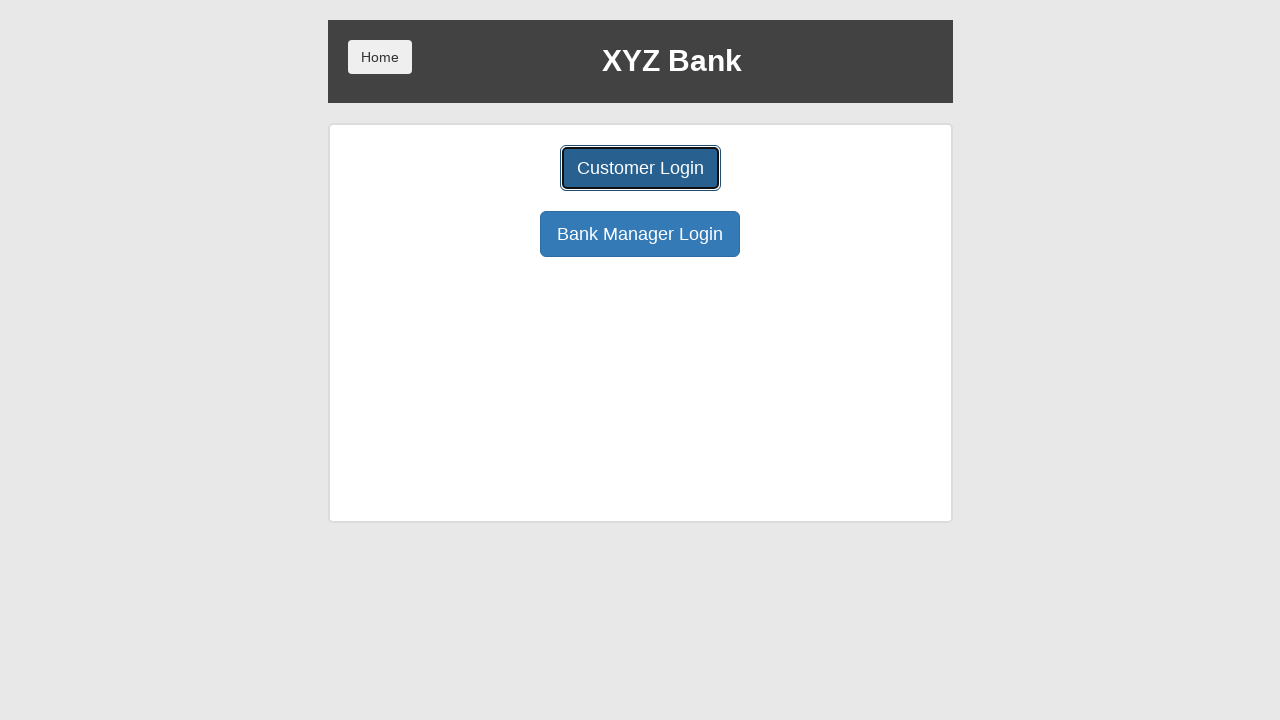

Selected customer from dropdown (index 1) on #userSelect
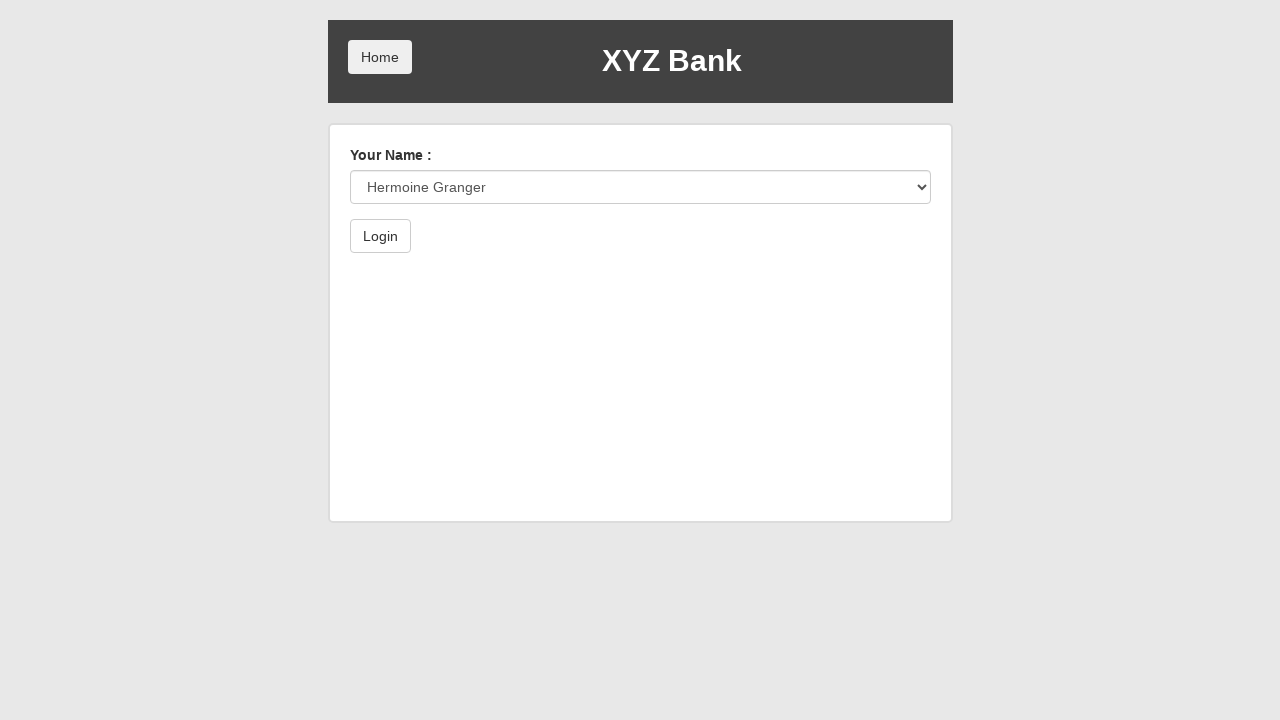

Clicked Login submit button at (380, 236) on xpath=//button[@type='submit']
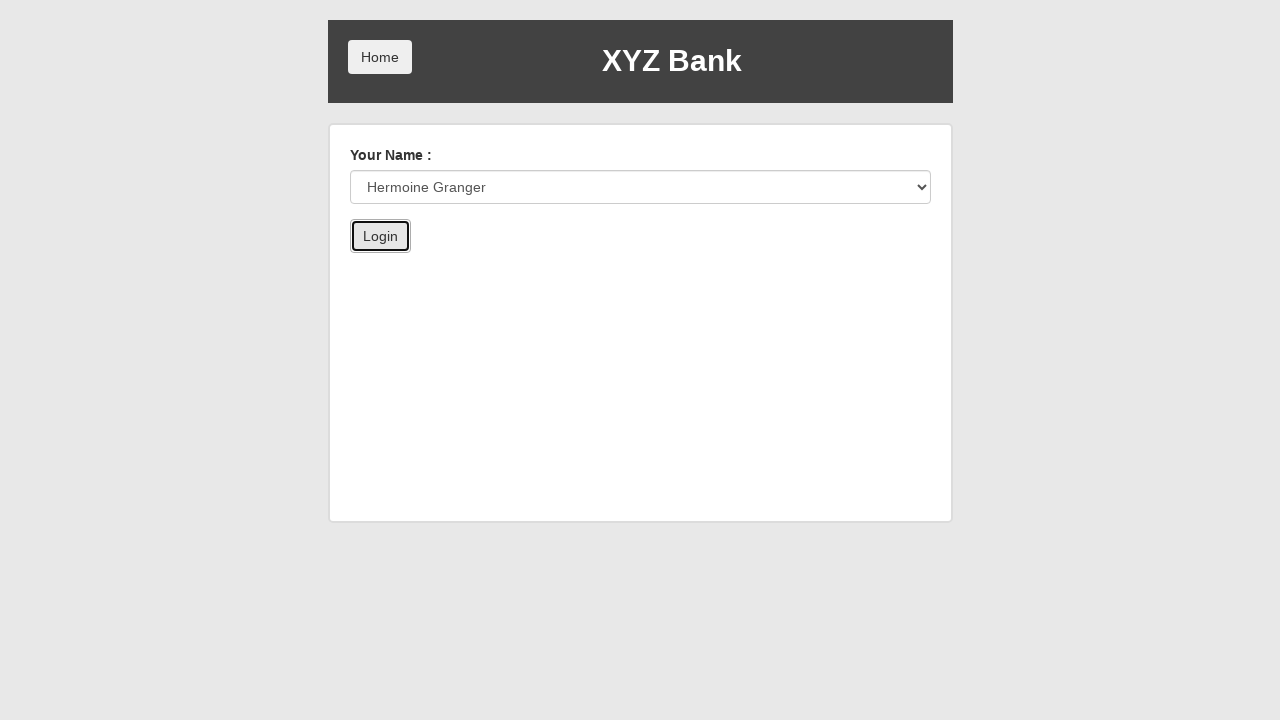

Verified customer name is displayed after successful login
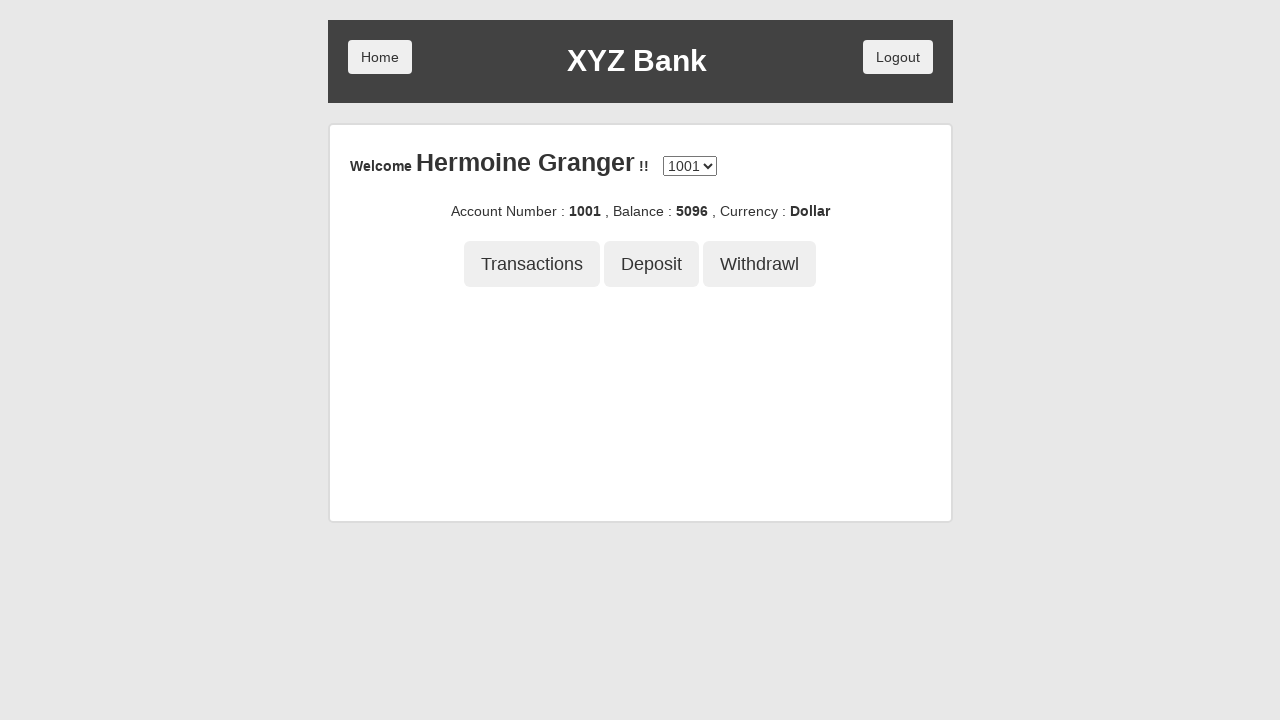

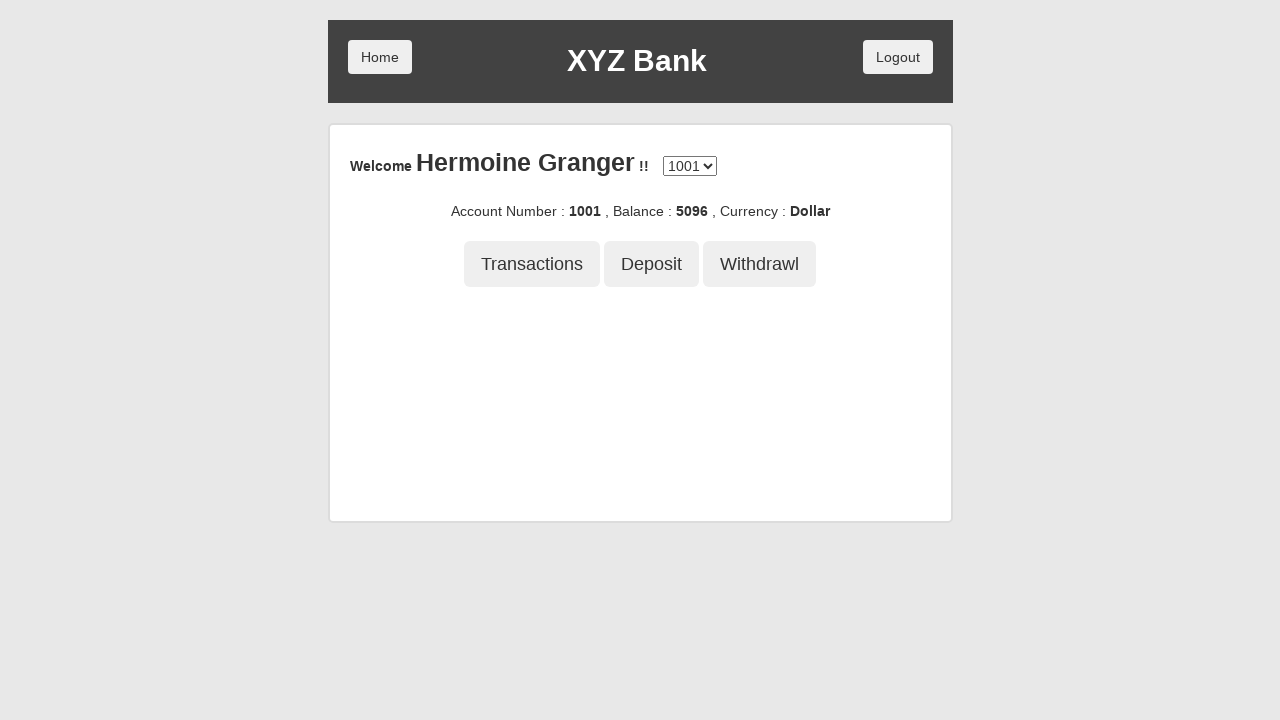